Verifies the title of the ProtonMail homepage by navigating to it and checking the page title

Starting URL: https://protonmail.com/

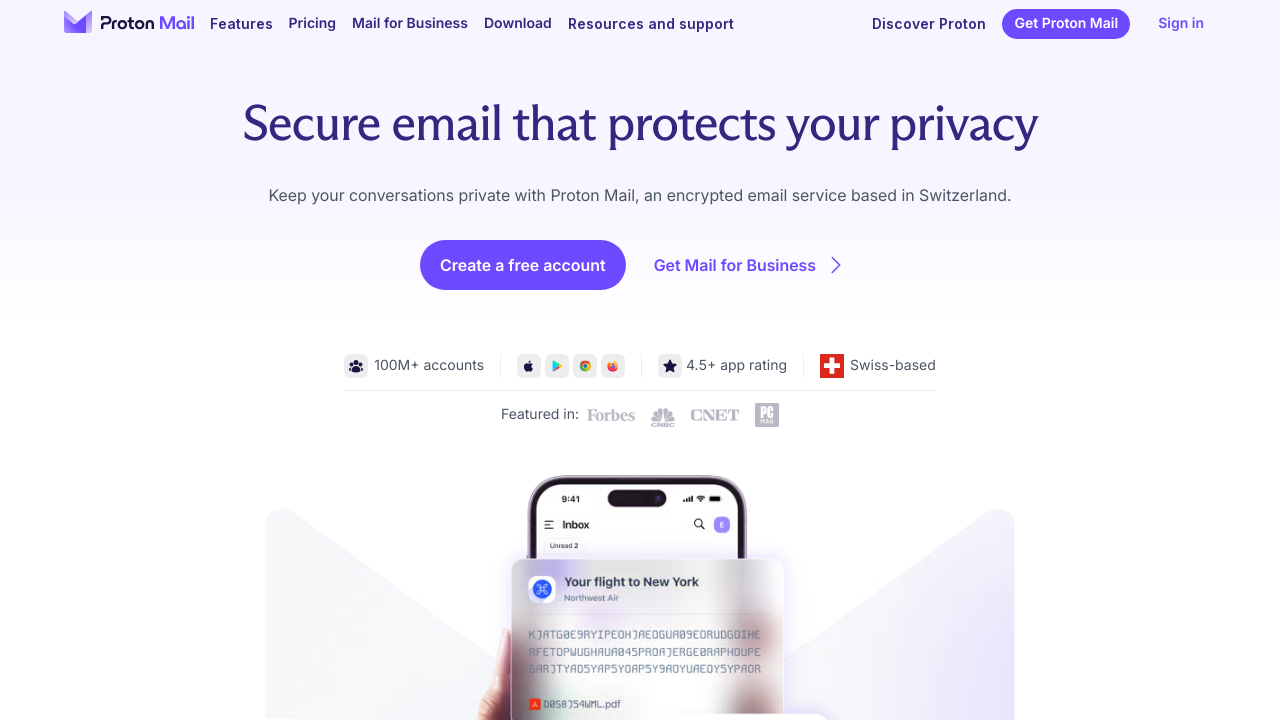

Navigated to ProtonMail homepage
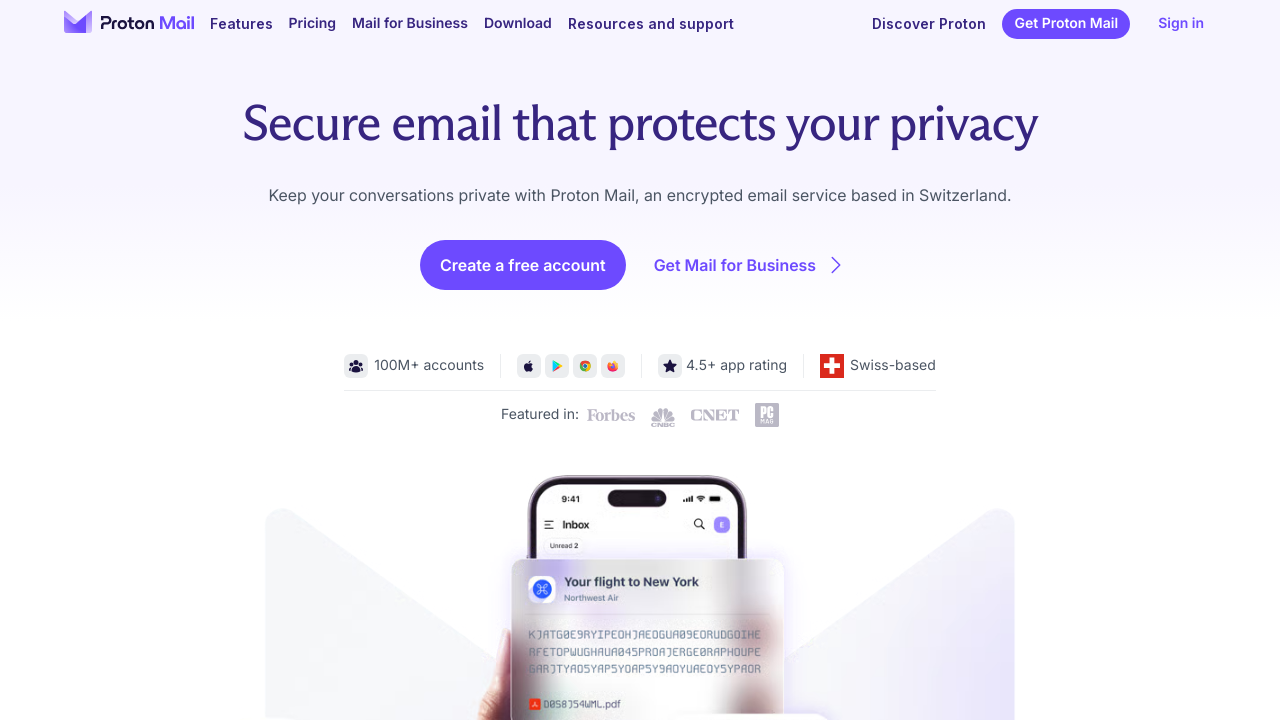

Page loaded with domcontentloaded state
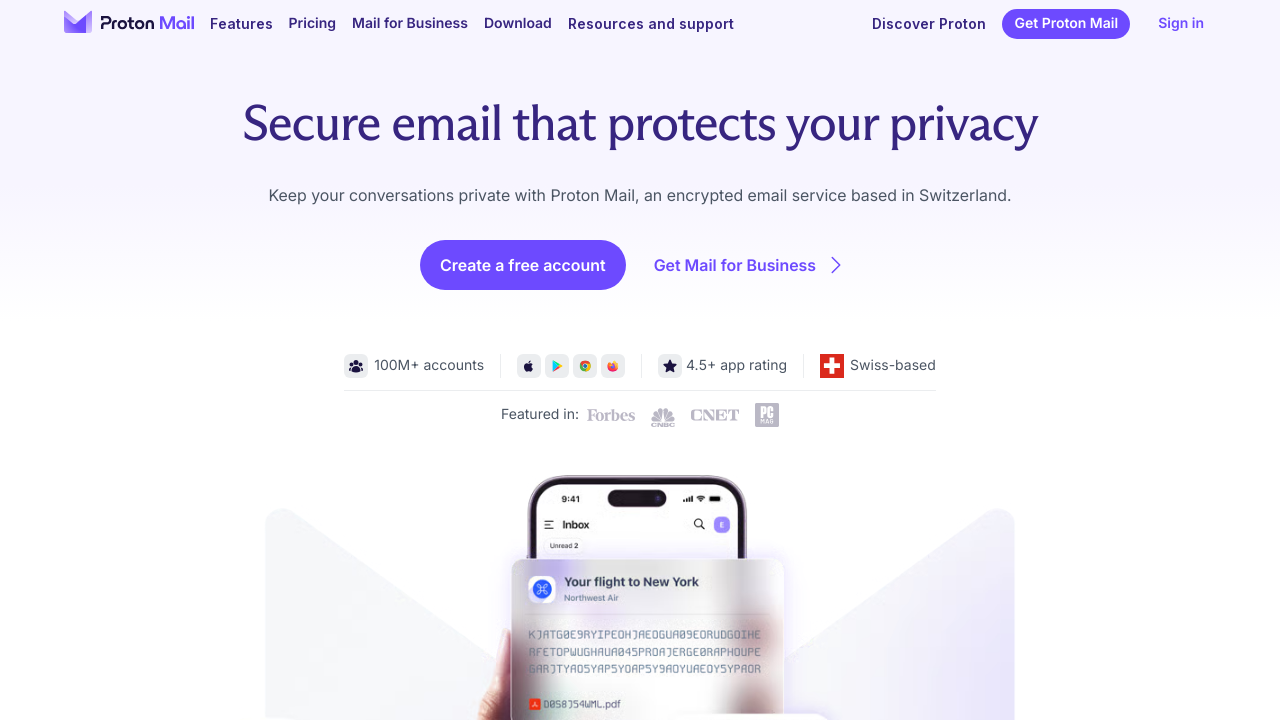

Verified page title contains 'Proton' - actual title: 'Proton Mail: Get a free email account with privacy and encryption | Proton | Proton'
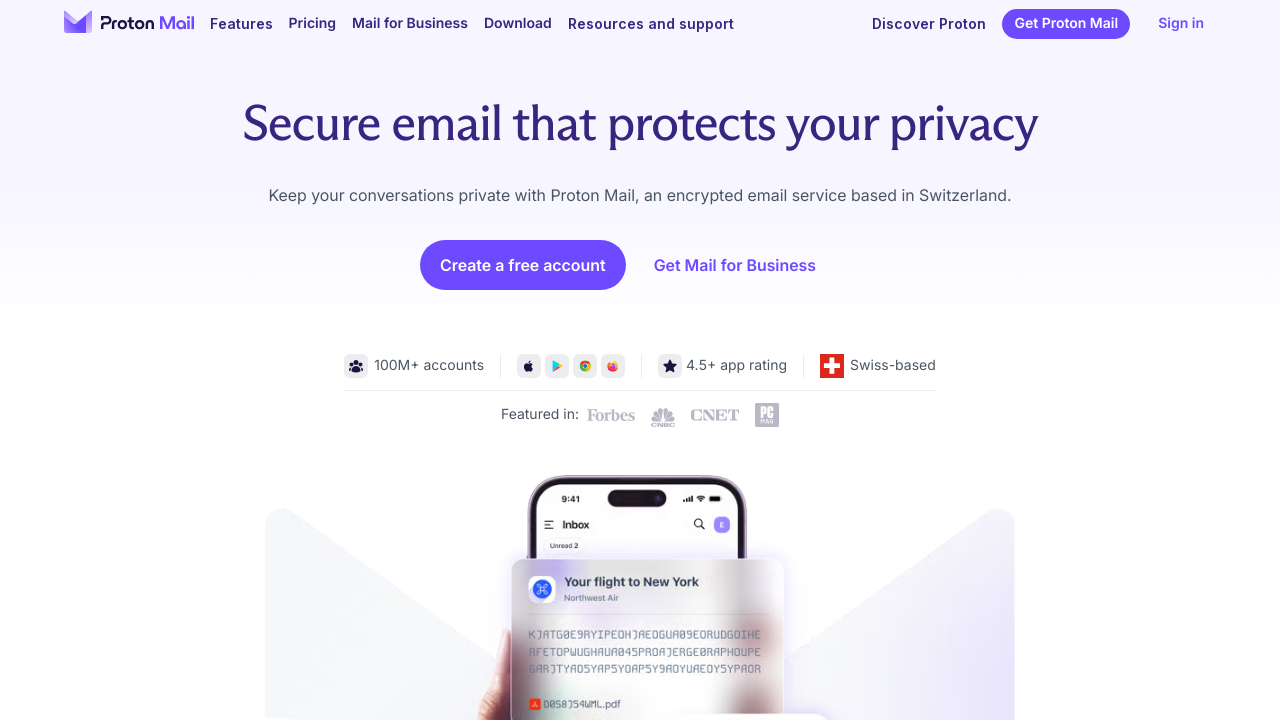

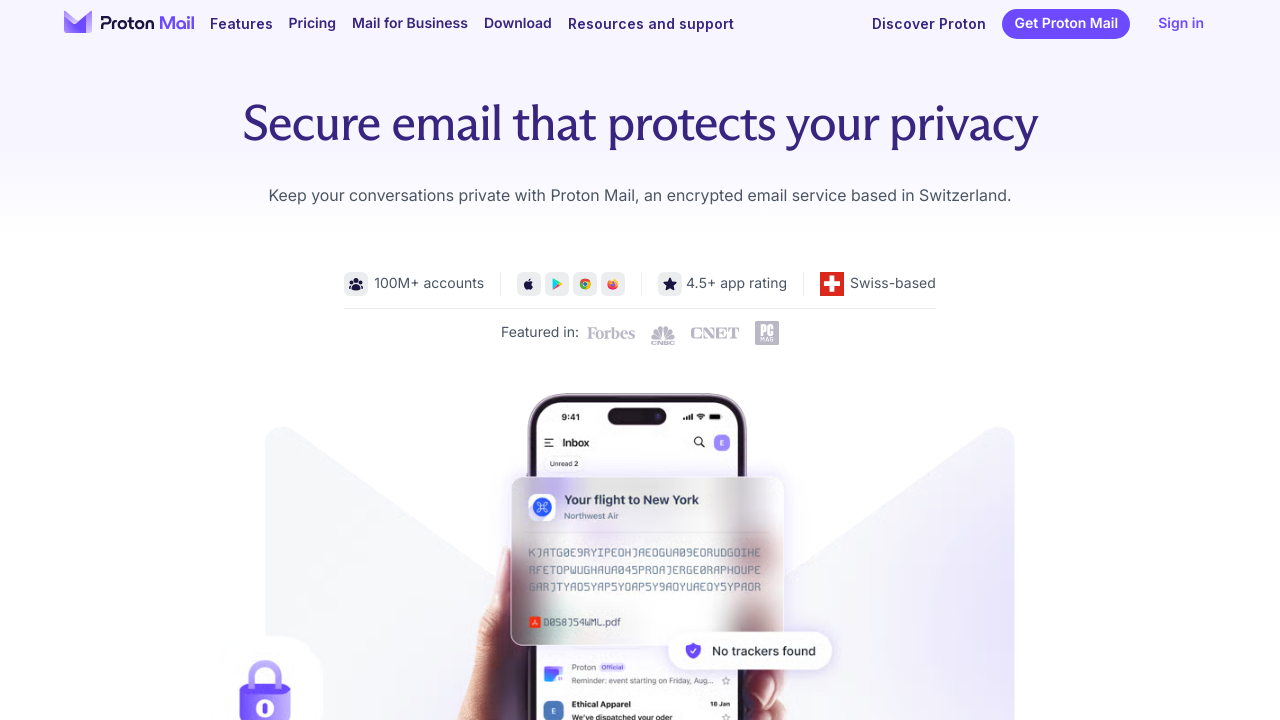